Tests login form validation by entering a valid email format and clicking submit to verify password error messages appear

Starting URL: https://semantic-ui.com/examples/login.html

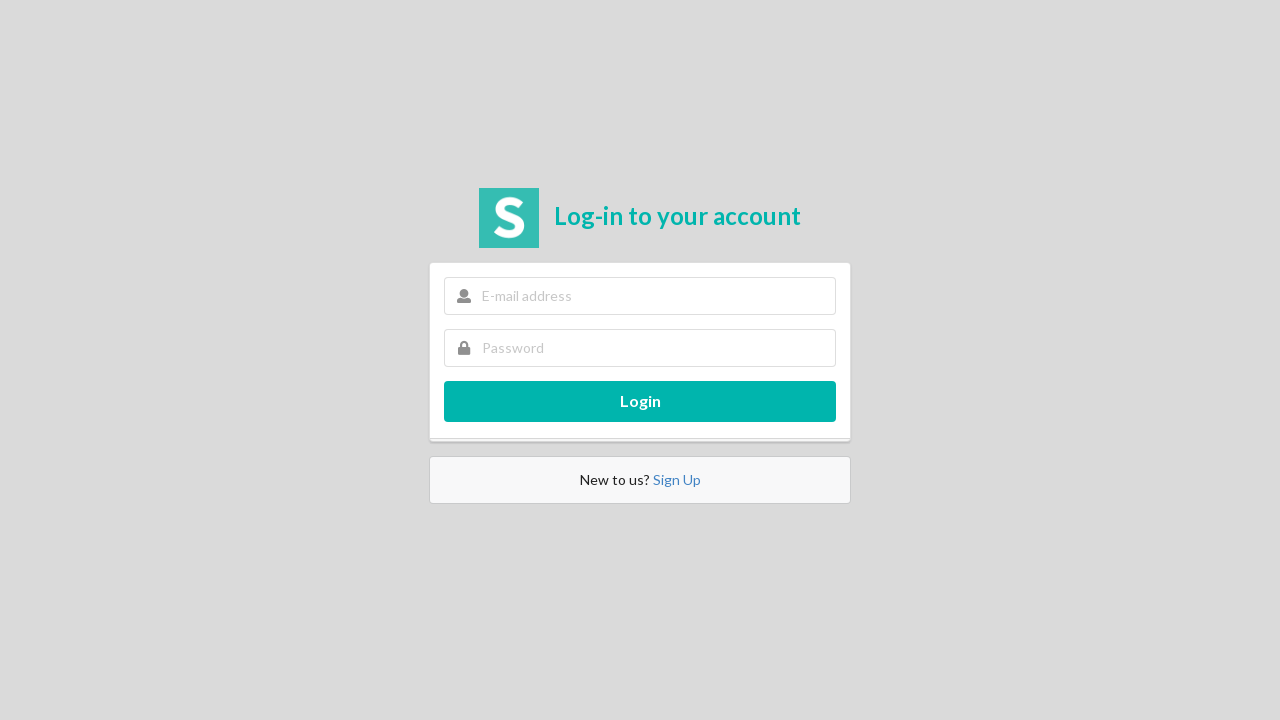

Filled email field with valid email 'elon_musk@gmail.com' on input[name='email']
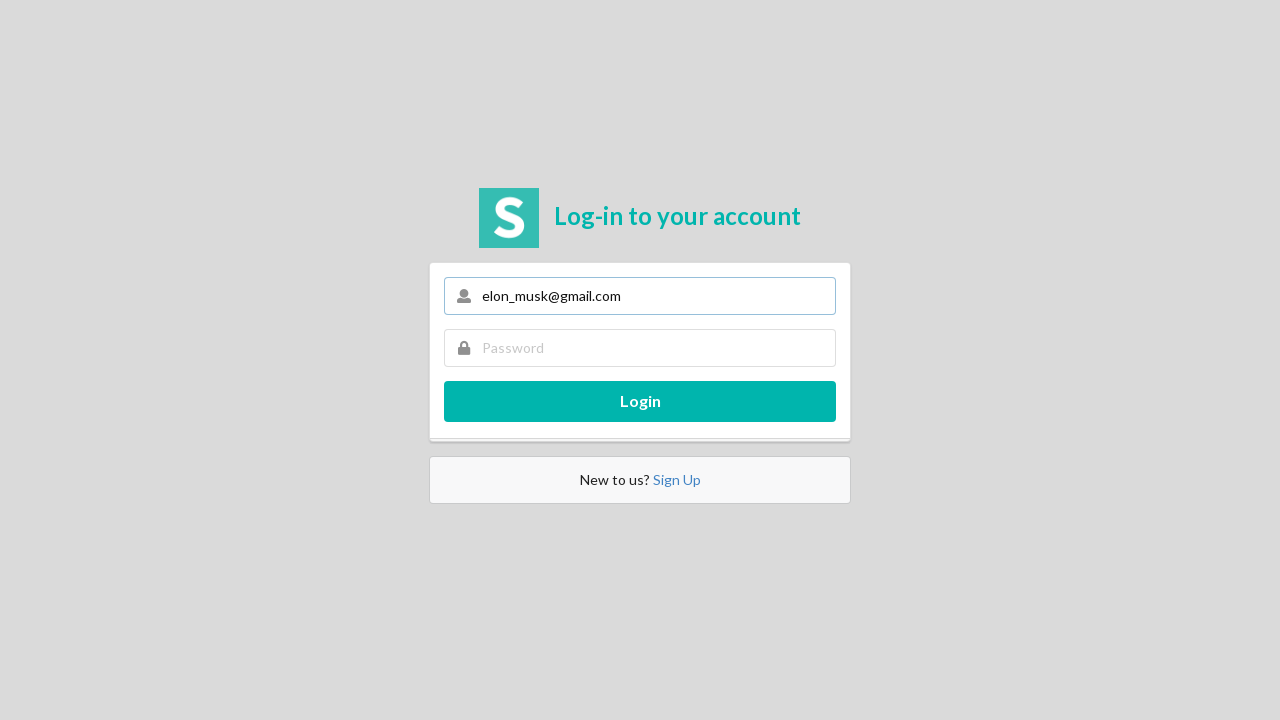

Clicked login submit button at (640, 401) on .ui.fluid.large.teal.submit.button
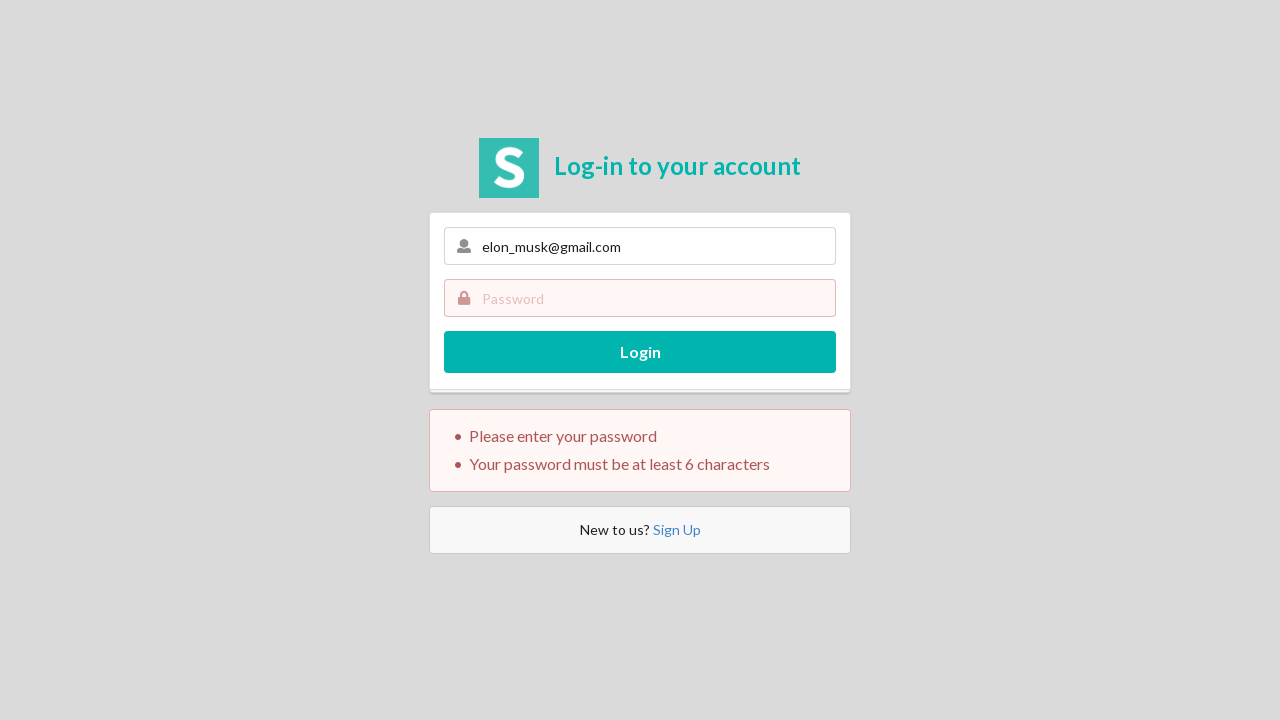

Error messages appeared on page
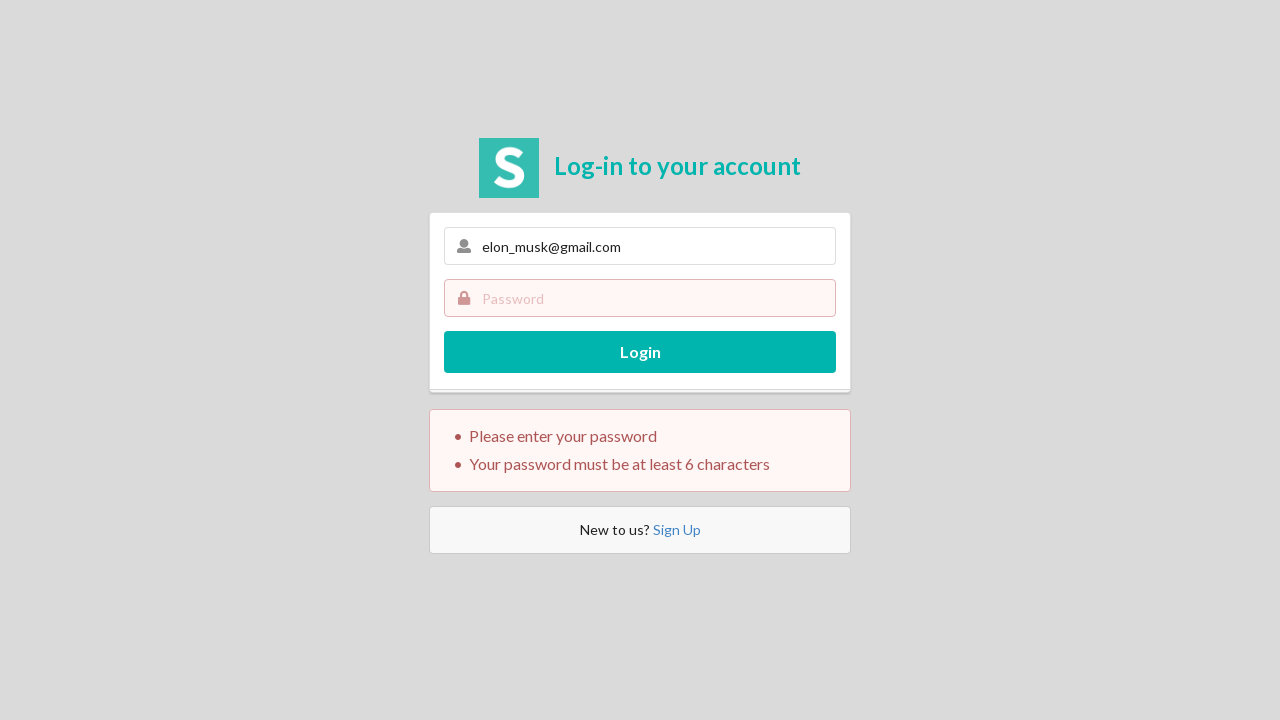

Retrieved error message text content
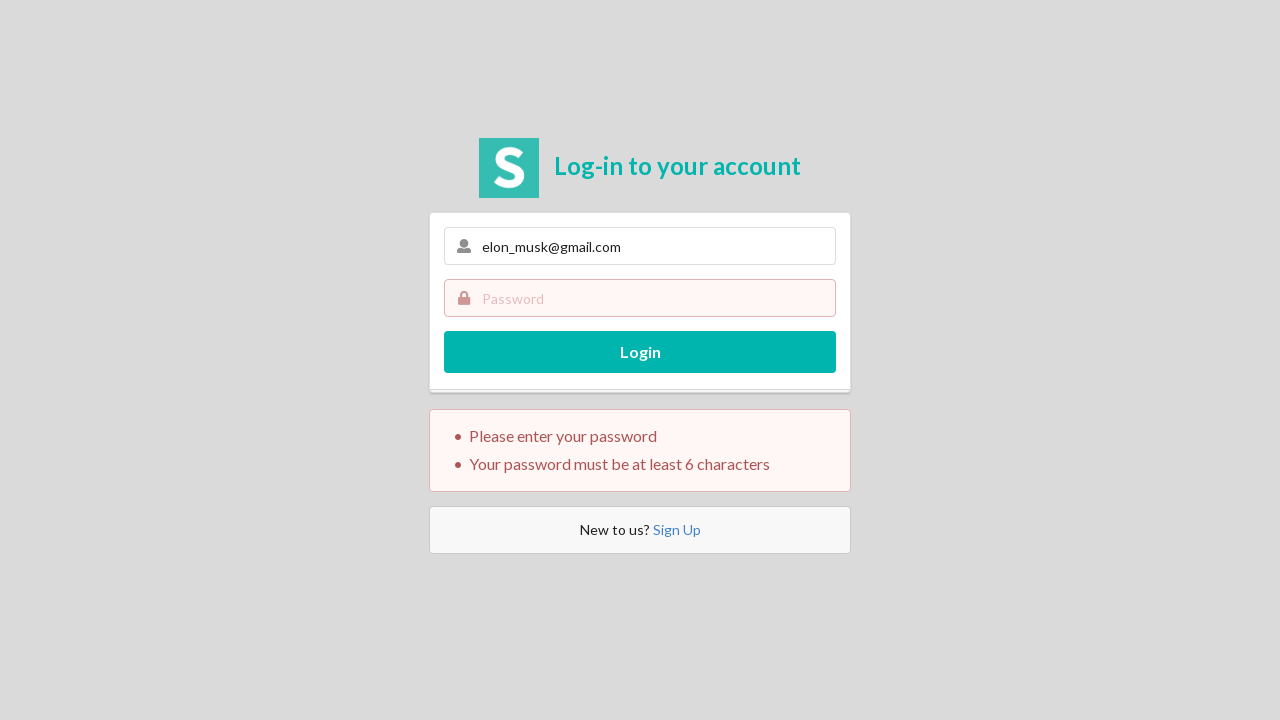

Verified 'Please enter your e-mail' error message is not present
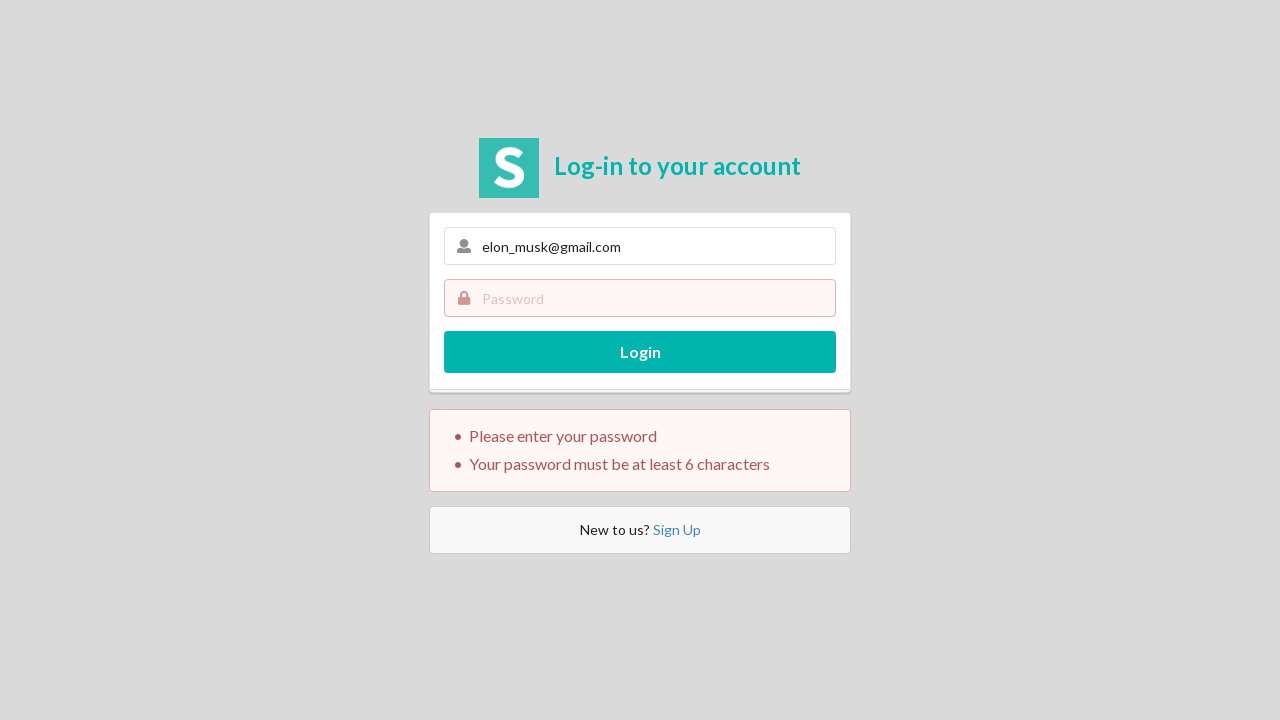

Verified 'Please enter a valid e-mail' error message is not present
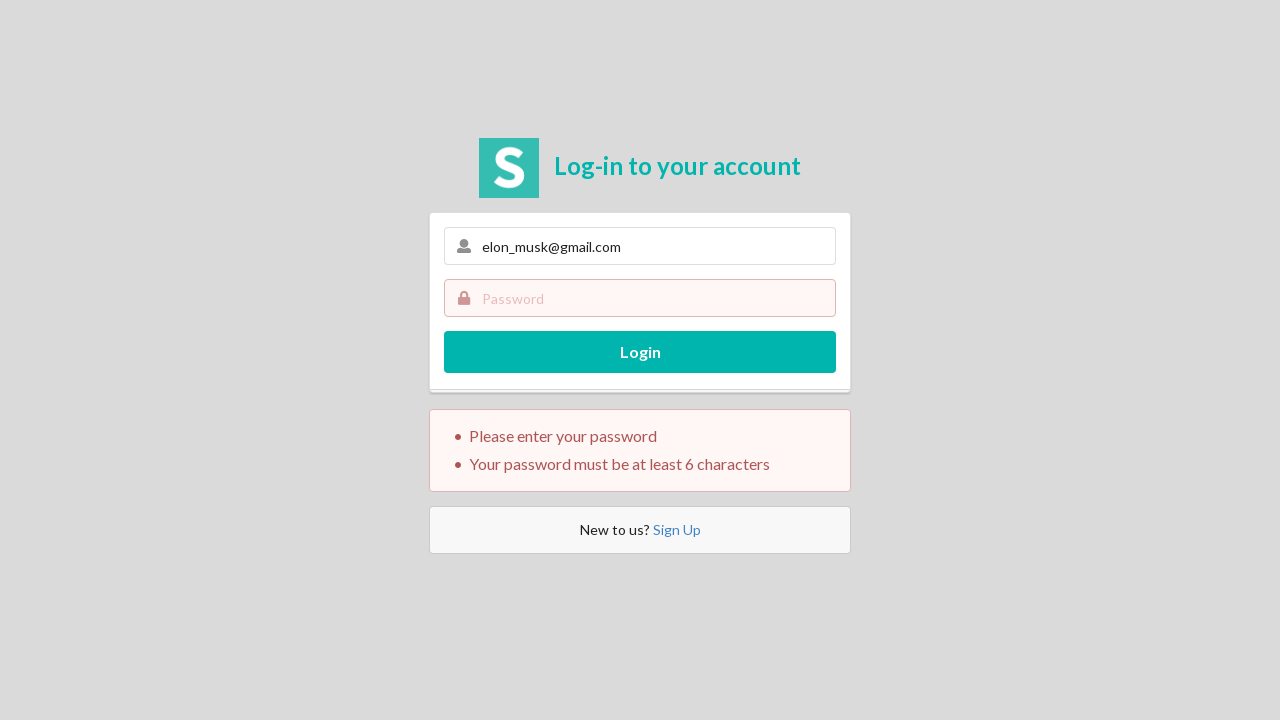

Verified 'Please enter your password' error message is present
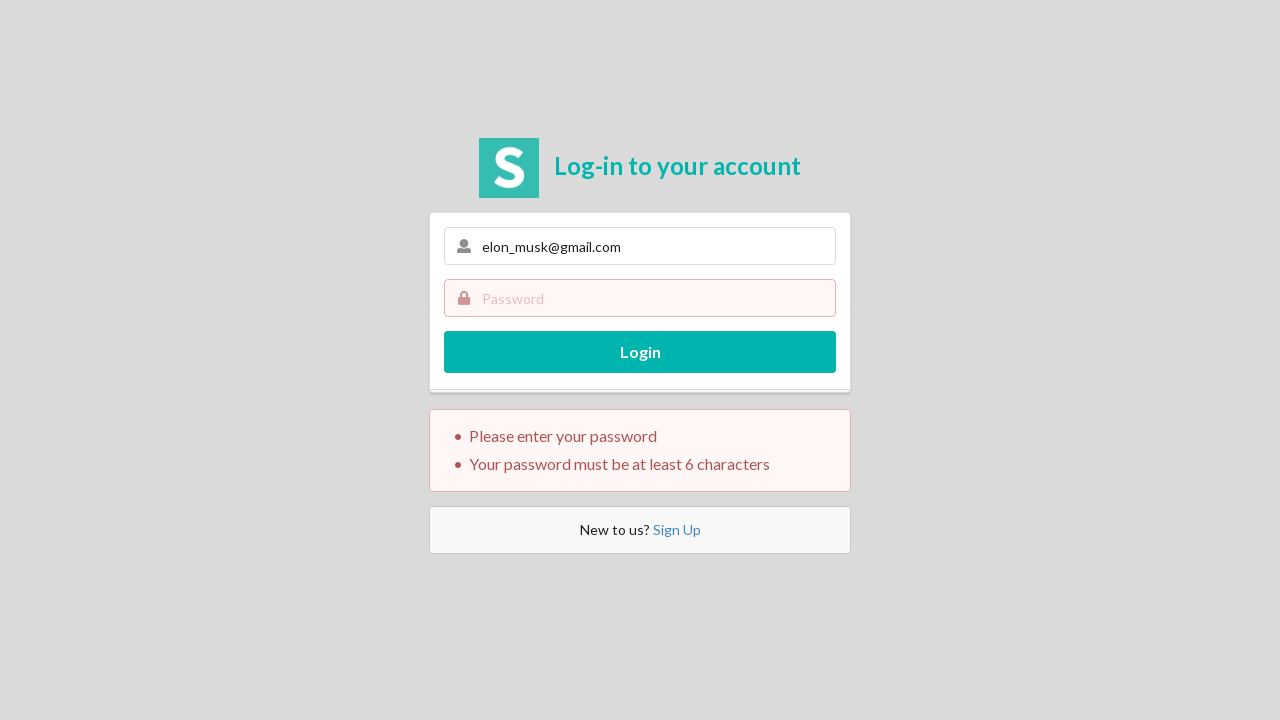

Verified 'Your password must be at least 6 characters' error message is present
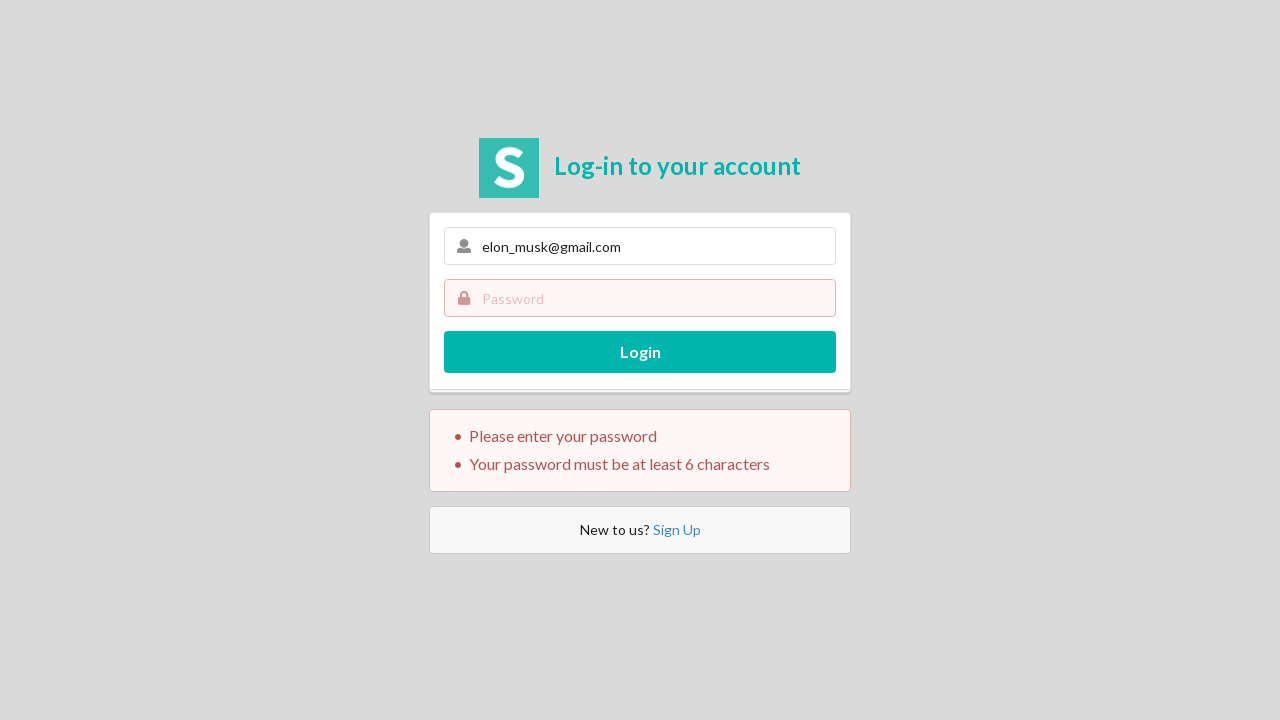

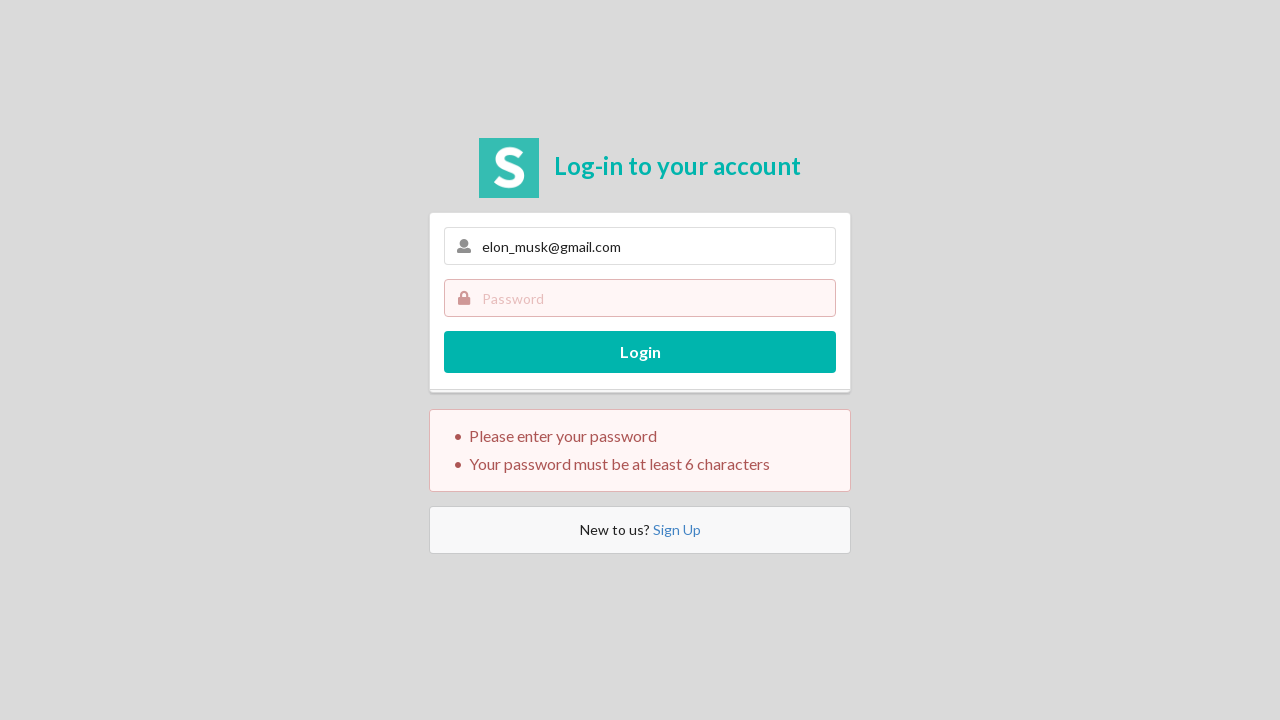